Tests static dropdown selection and passenger count increment

Starting URL: https://rahulshettyacademy.com/dropdownsPractise/

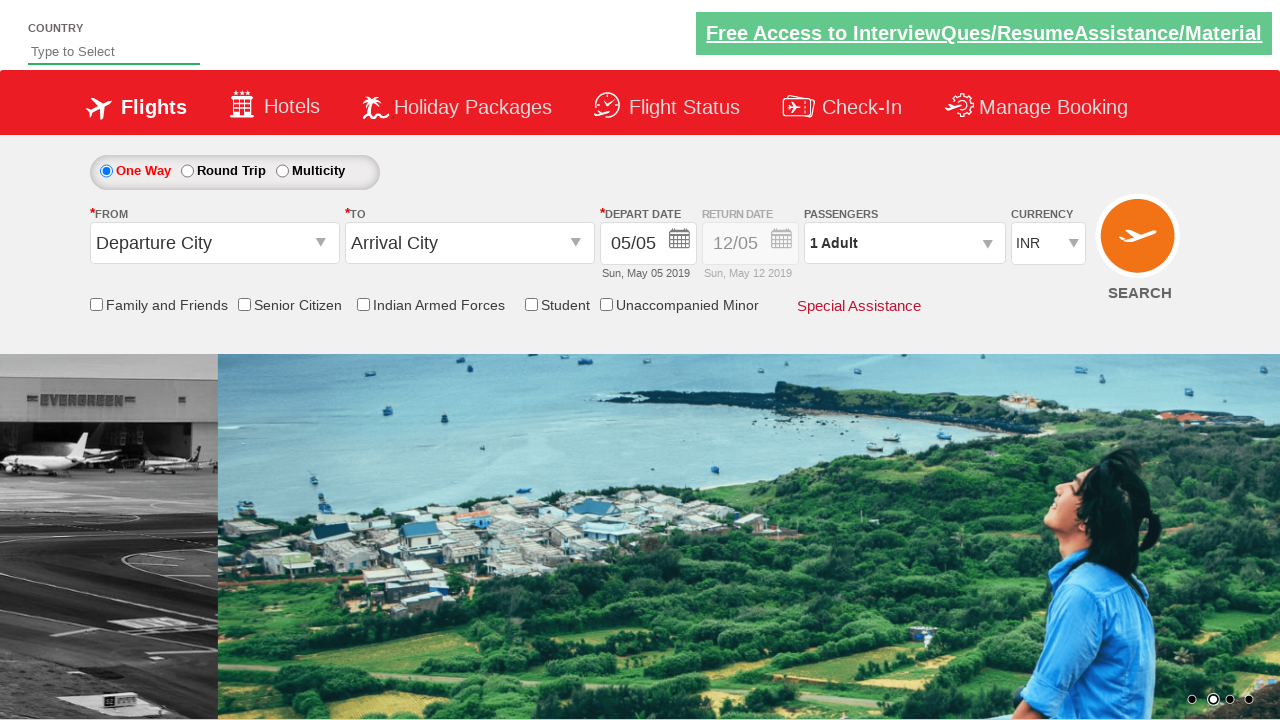

Selected currency from dropdown at index 3 on #ctl00_mainContent_DropDownListCurrency
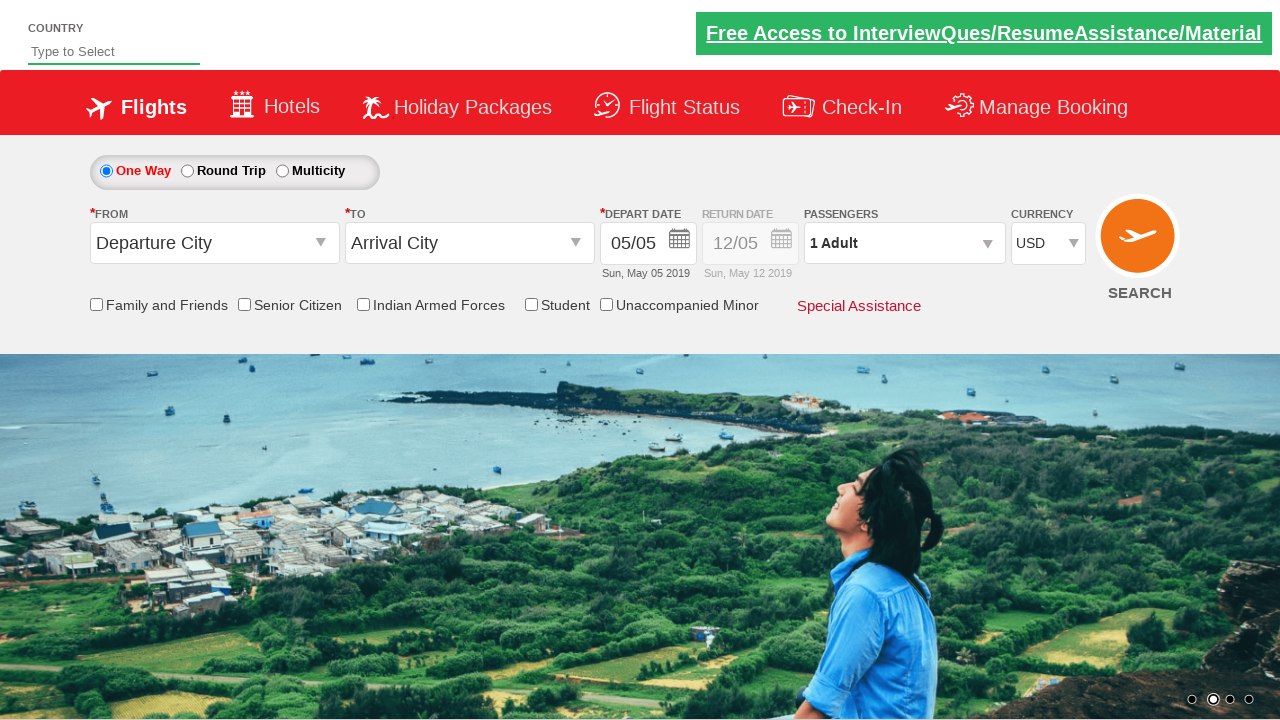

Clicked on passenger info dropdown at (904, 243) on #divpaxinfo
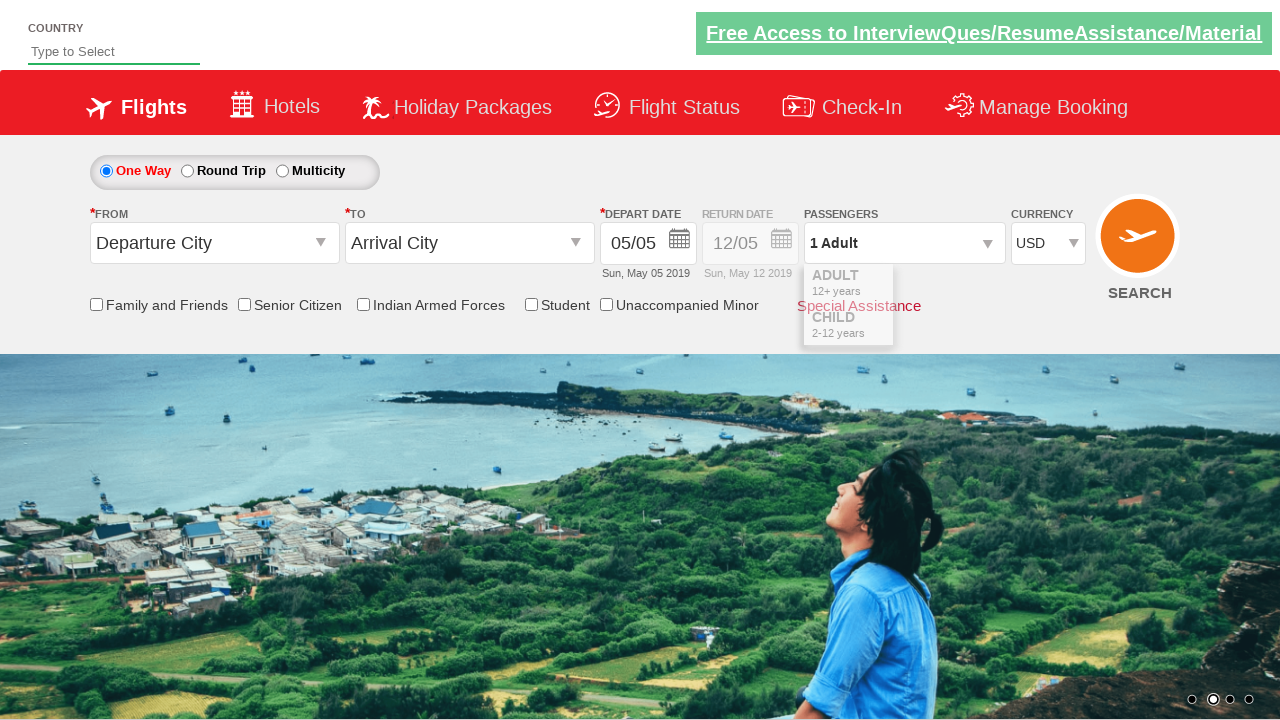

Waited 2 seconds for dropdown to open
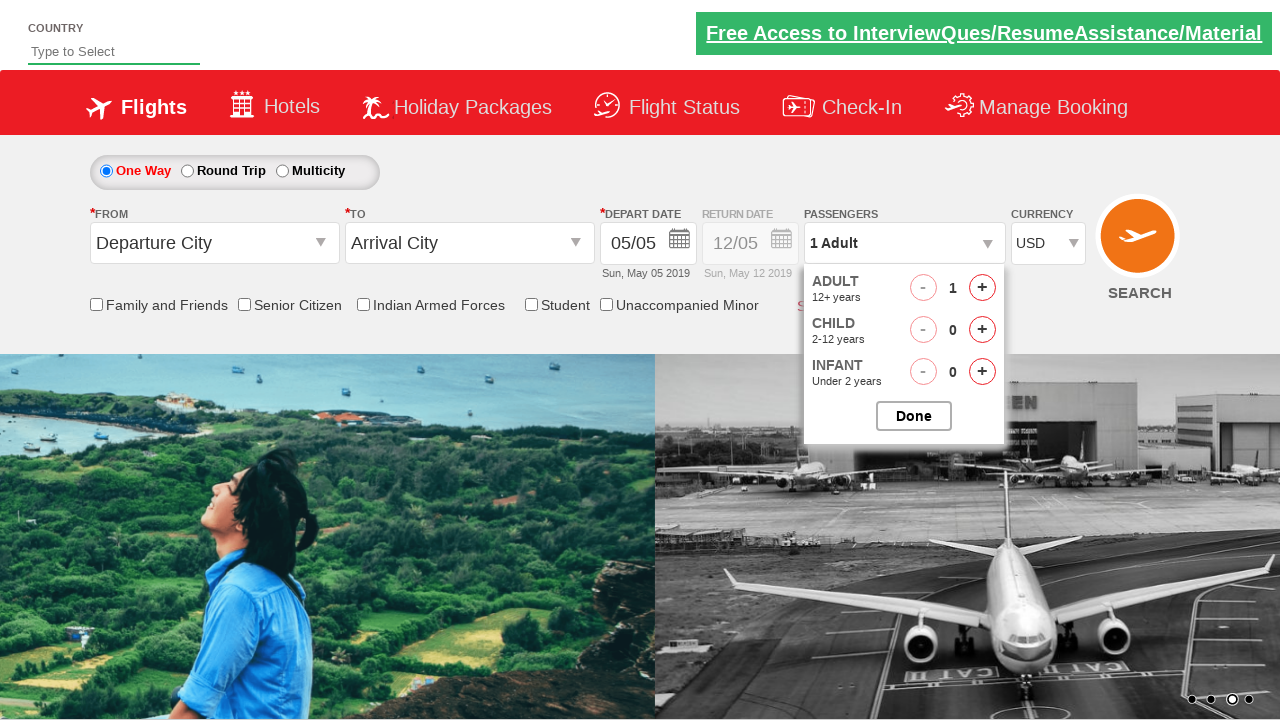

Incremented adult count (1st click) at (982, 288) on #hrefIncAdt
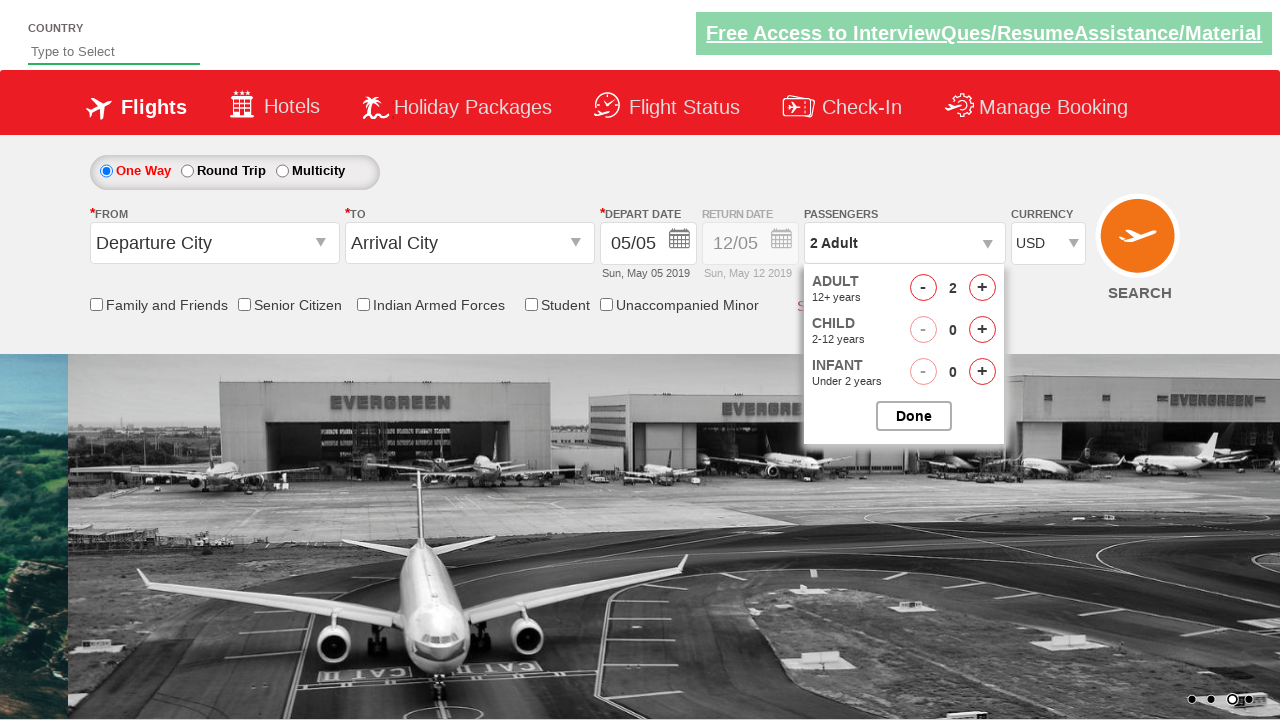

Incremented adult count (2nd click) at (982, 288) on #hrefIncAdt
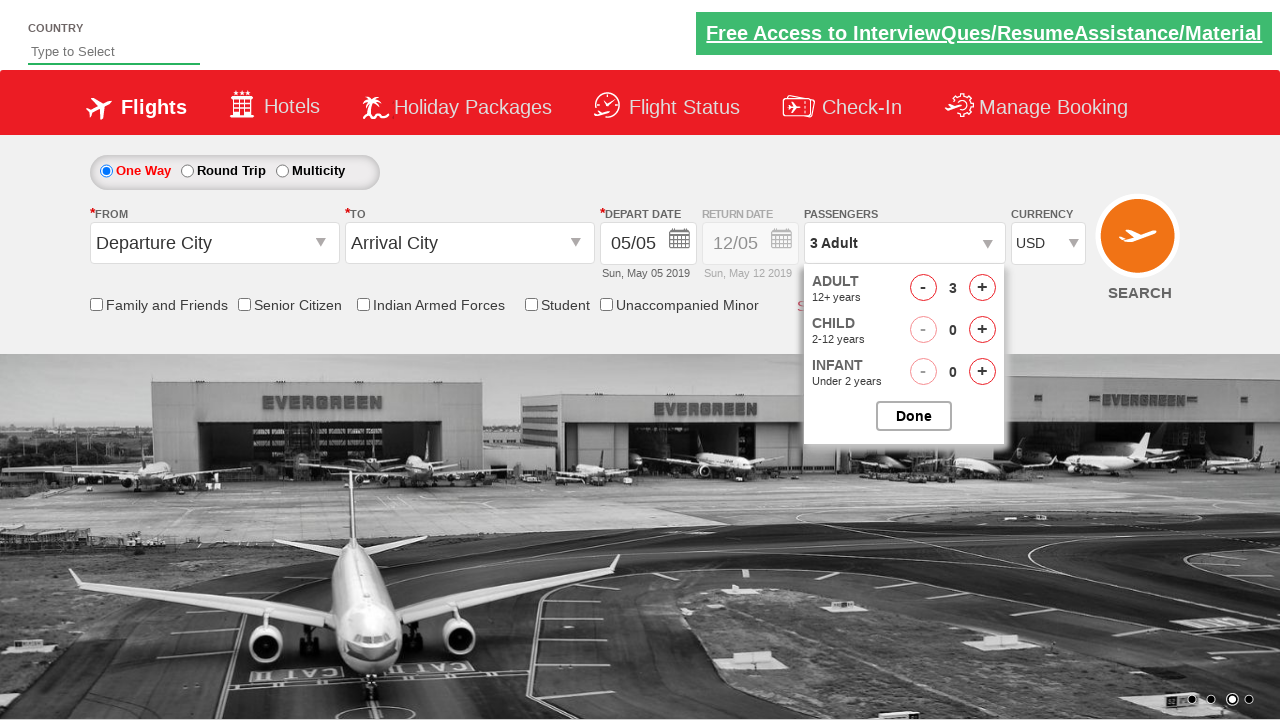

Incremented adult count (3rd click) at (982, 288) on #hrefIncAdt
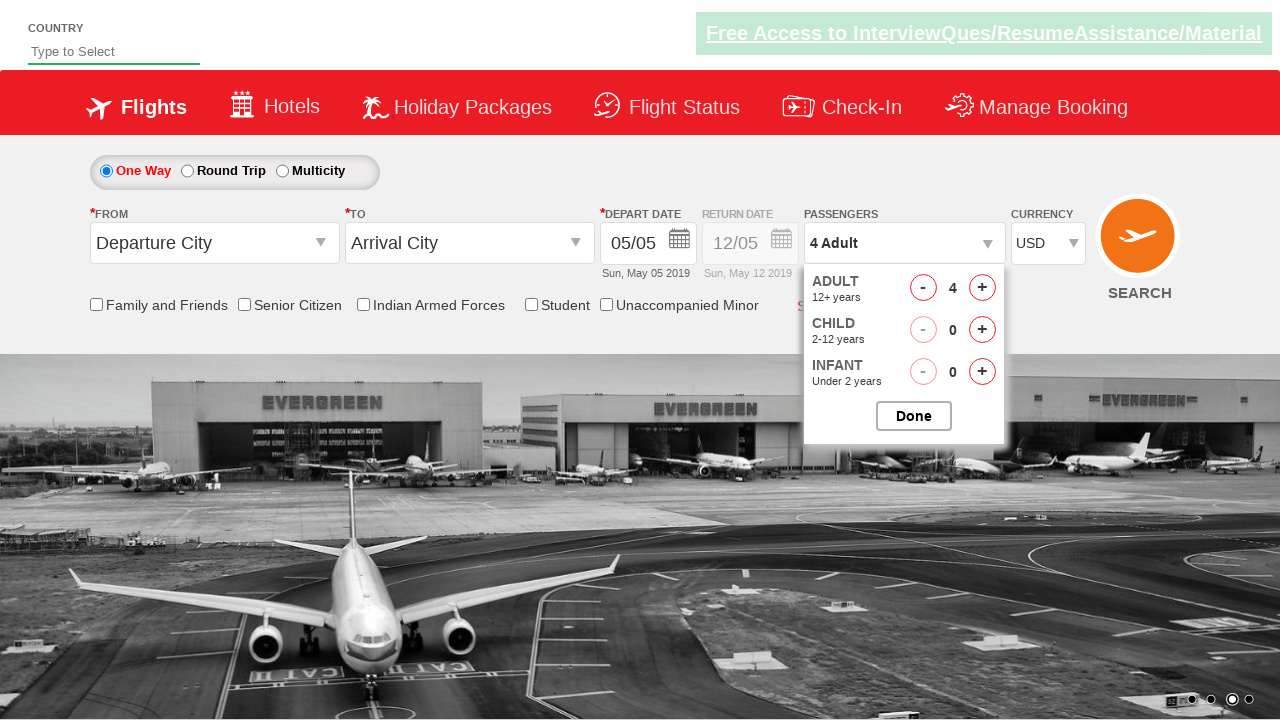

Incremented adult count (4th click) at (982, 288) on #hrefIncAdt
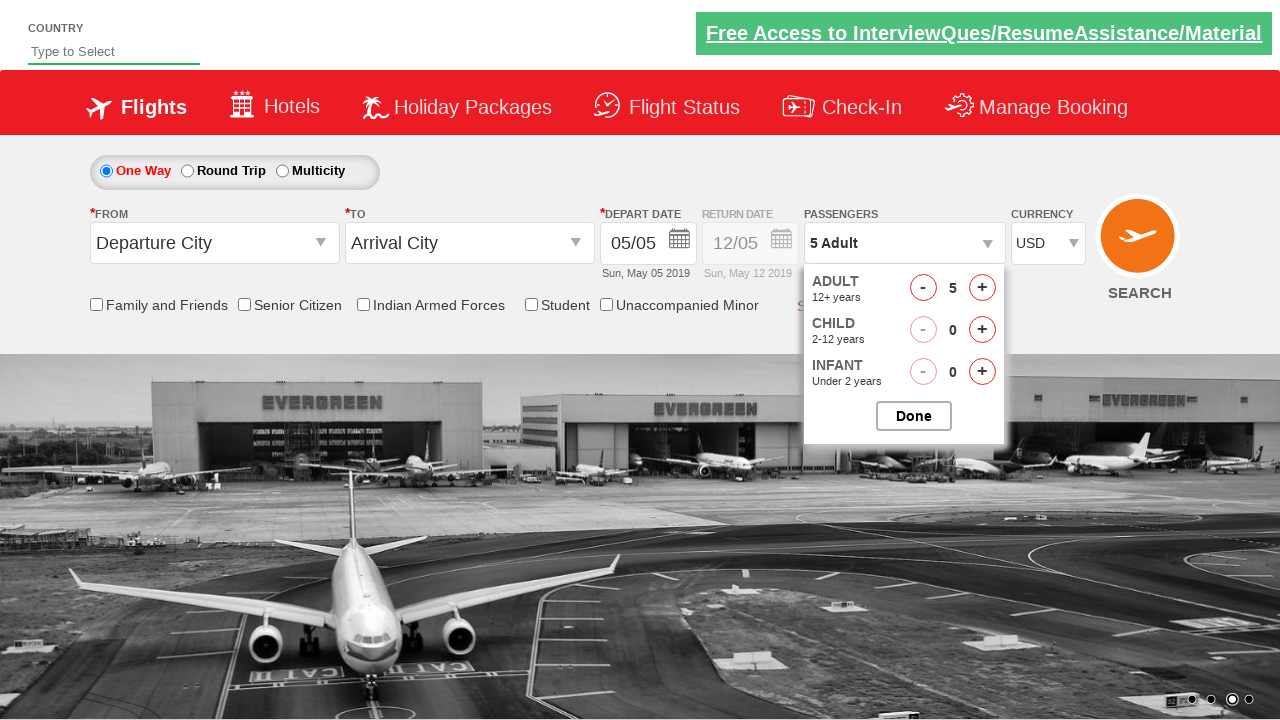

Closed passenger dropdown at (914, 416) on #btnclosepaxoption
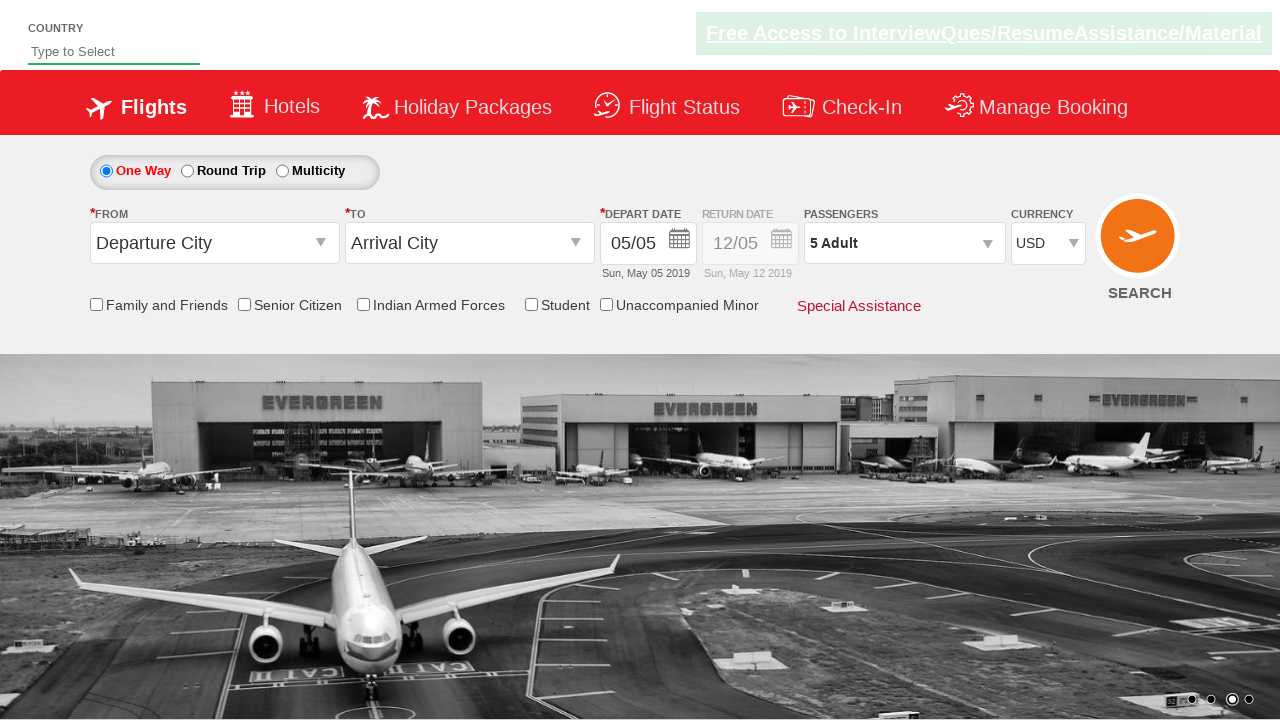

Verified that passenger info shows '5 Adult'
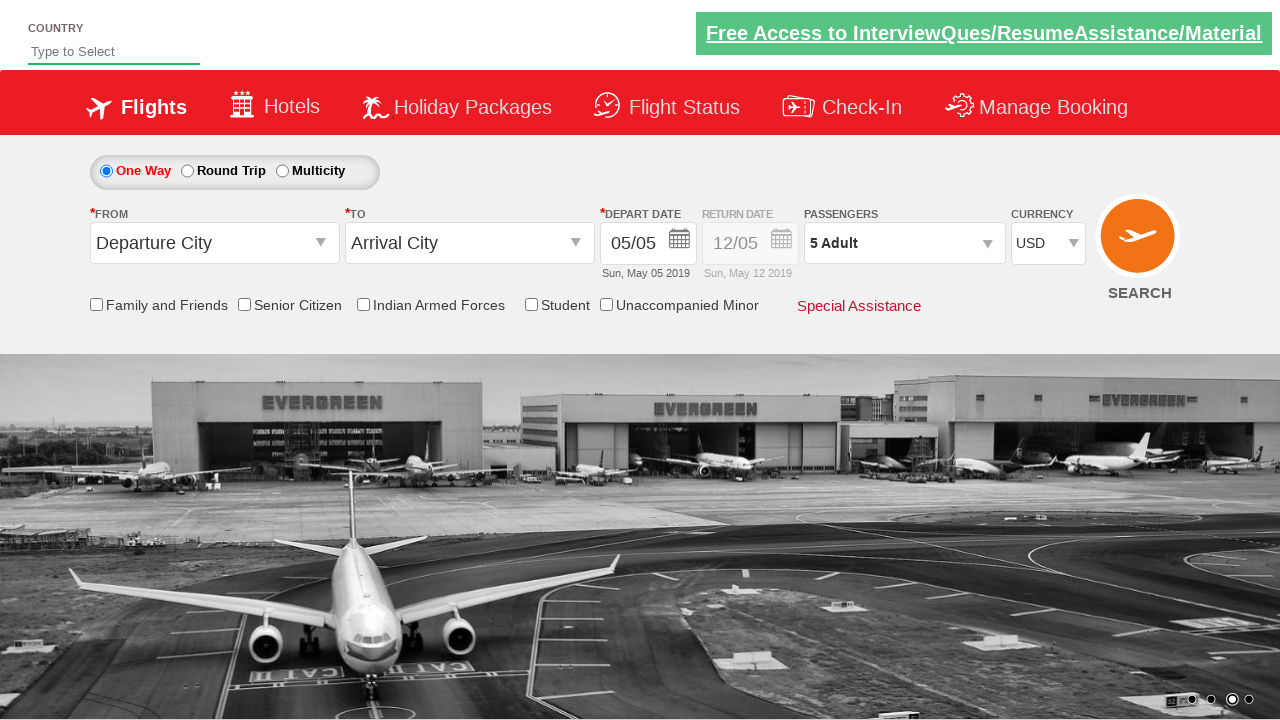

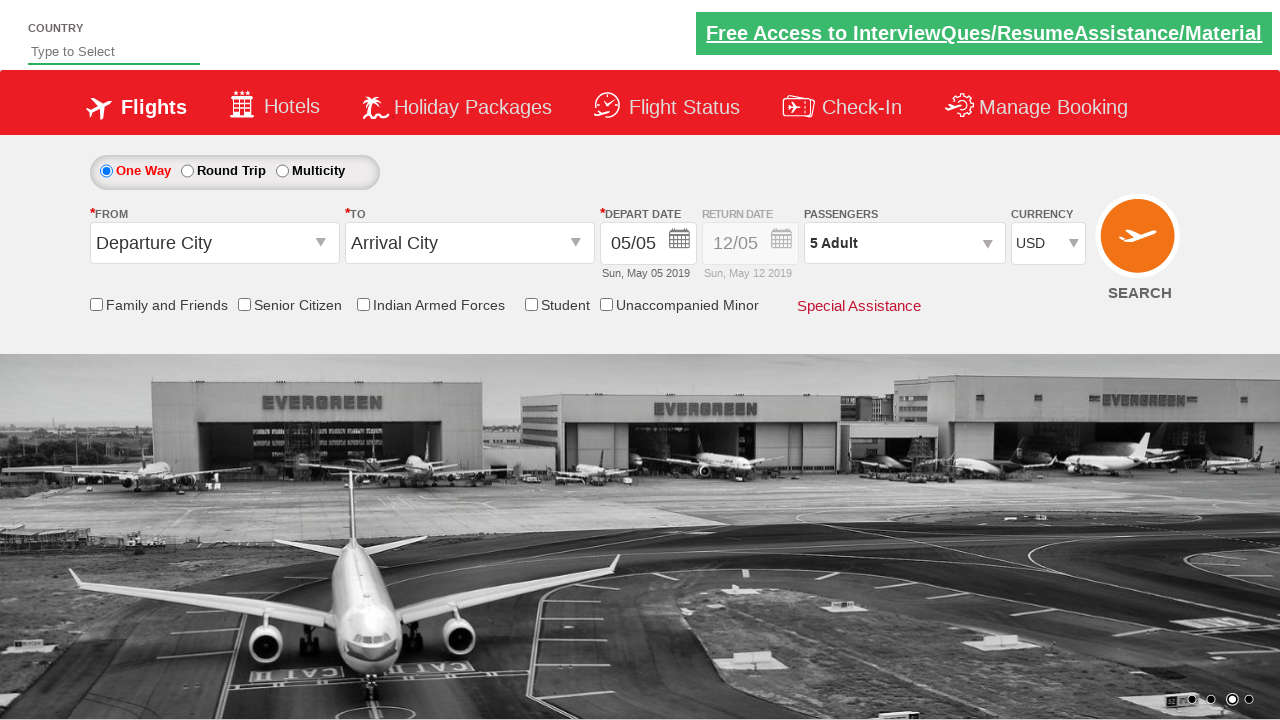